Tests selecting multiple non-contiguous grid items using Ctrl+click

Starting URL: http://jqueryui.com/resources/demos/selectable/display-grid.html

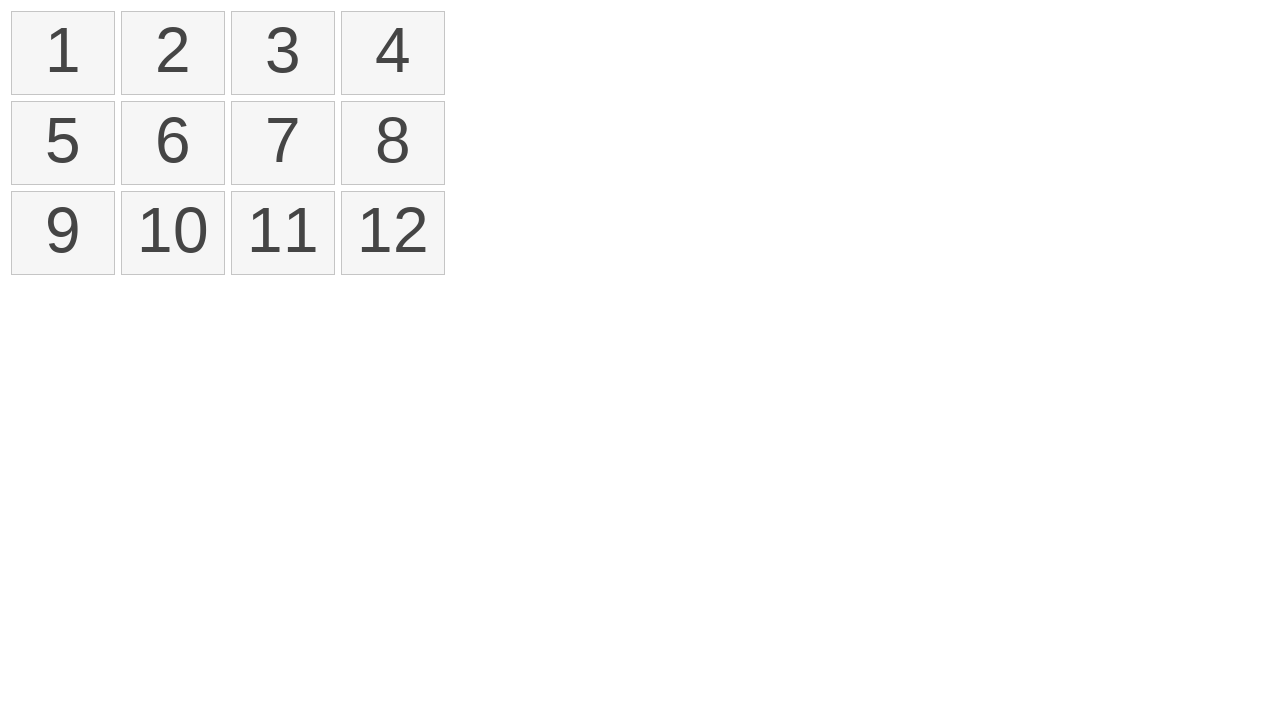

Located all selectable list items in the grid
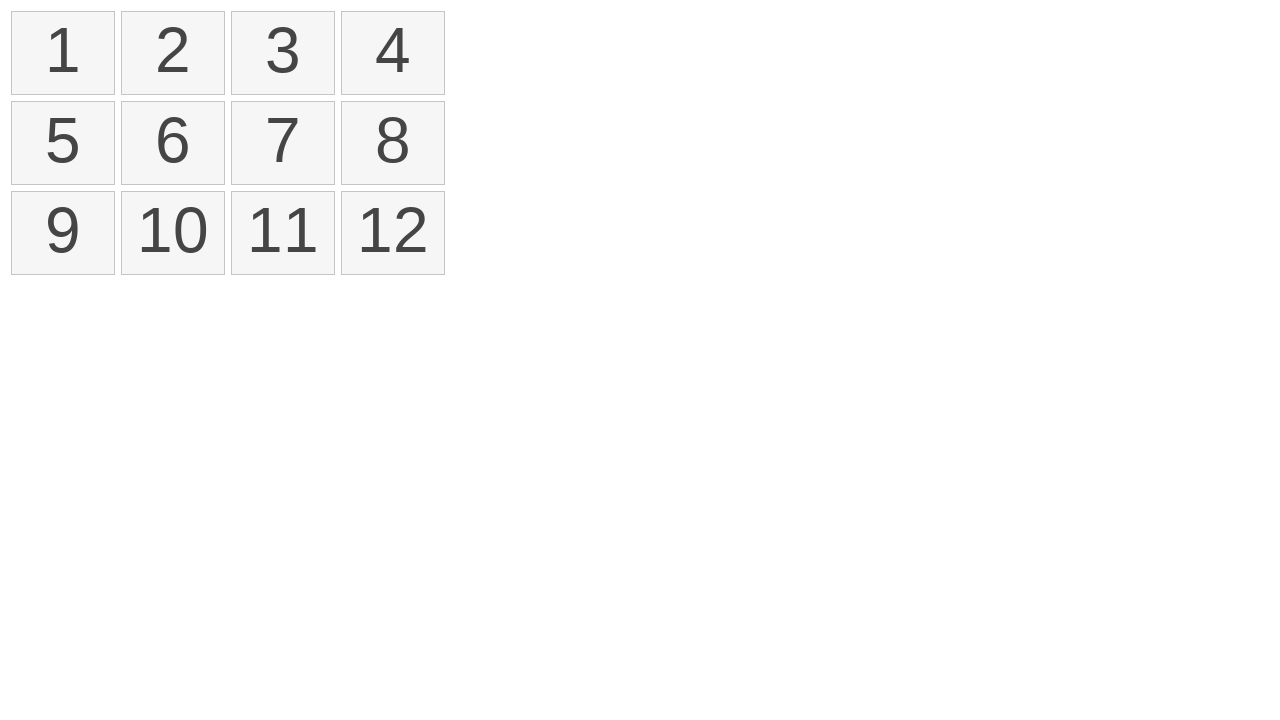

Pressed Control key down for multi-select
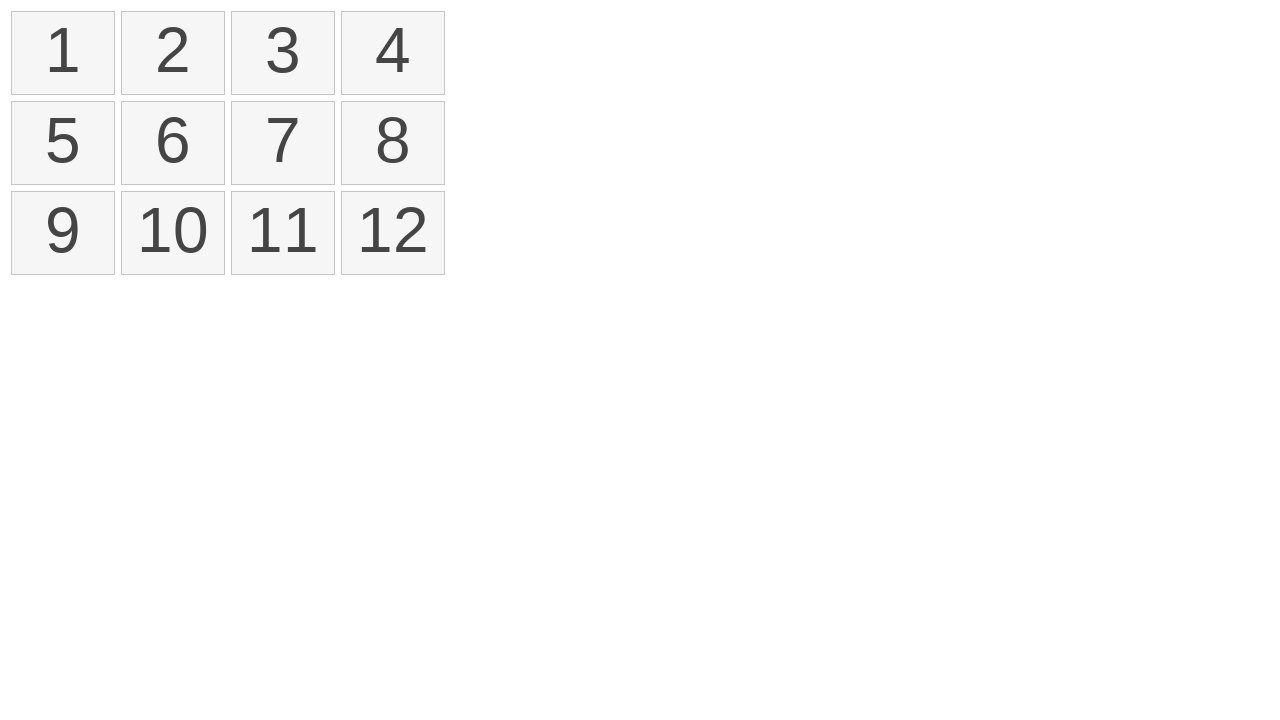

Ctrl+clicked first grid item (index 0) at (63, 53) on xpath=//ol[@id='selectable']/li >> nth=0
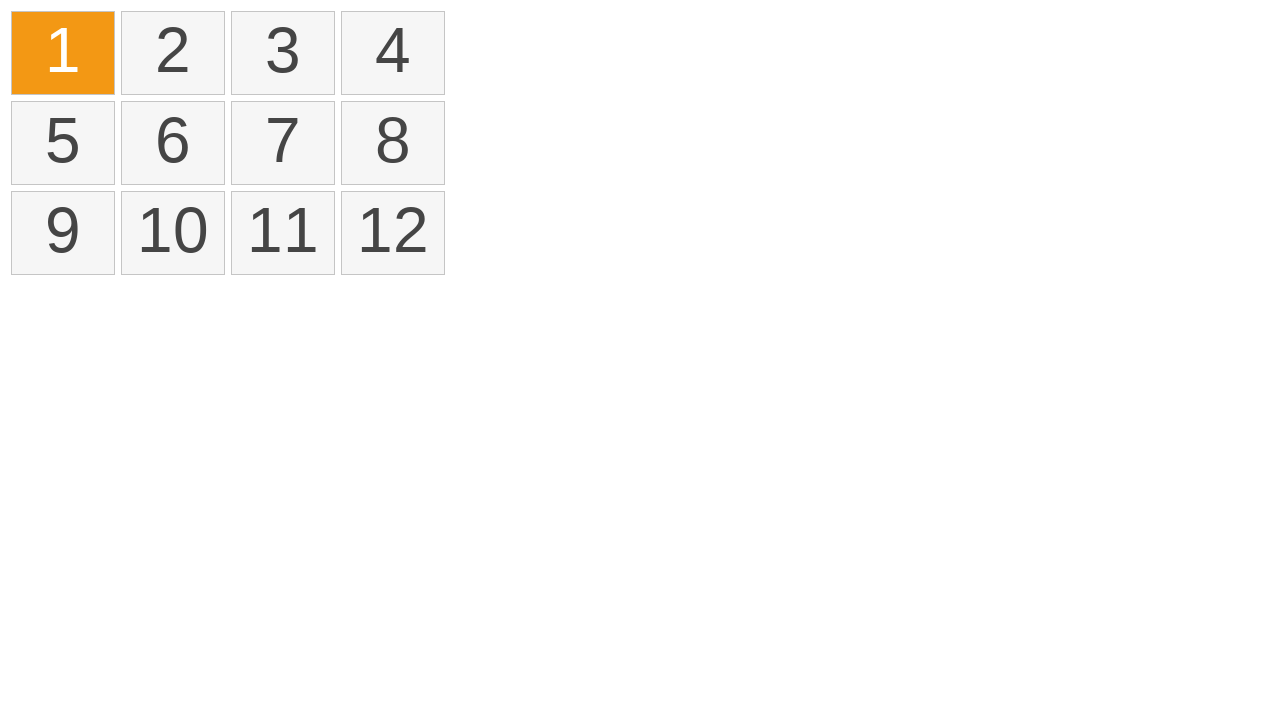

Ctrl+clicked sixth grid item (index 5) at (173, 143) on xpath=//ol[@id='selectable']/li >> nth=5
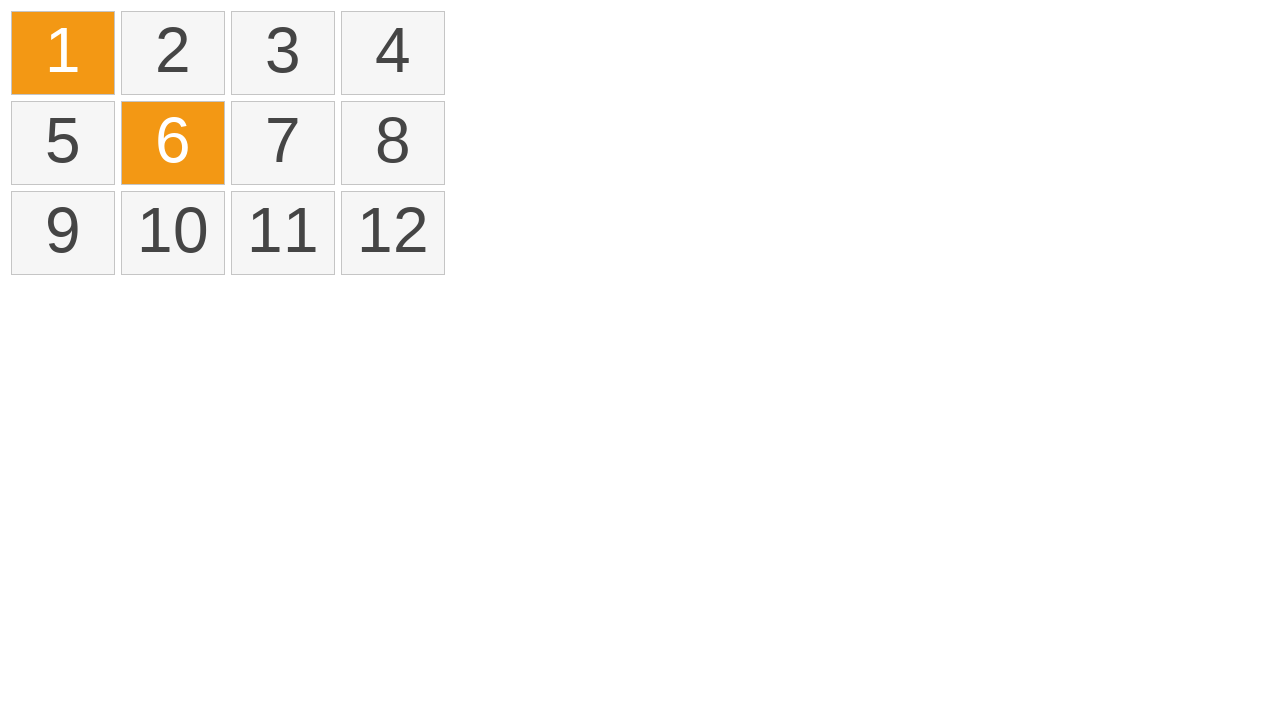

Ctrl+clicked fourth grid item (index 3) at (393, 53) on xpath=//ol[@id='selectable']/li >> nth=3
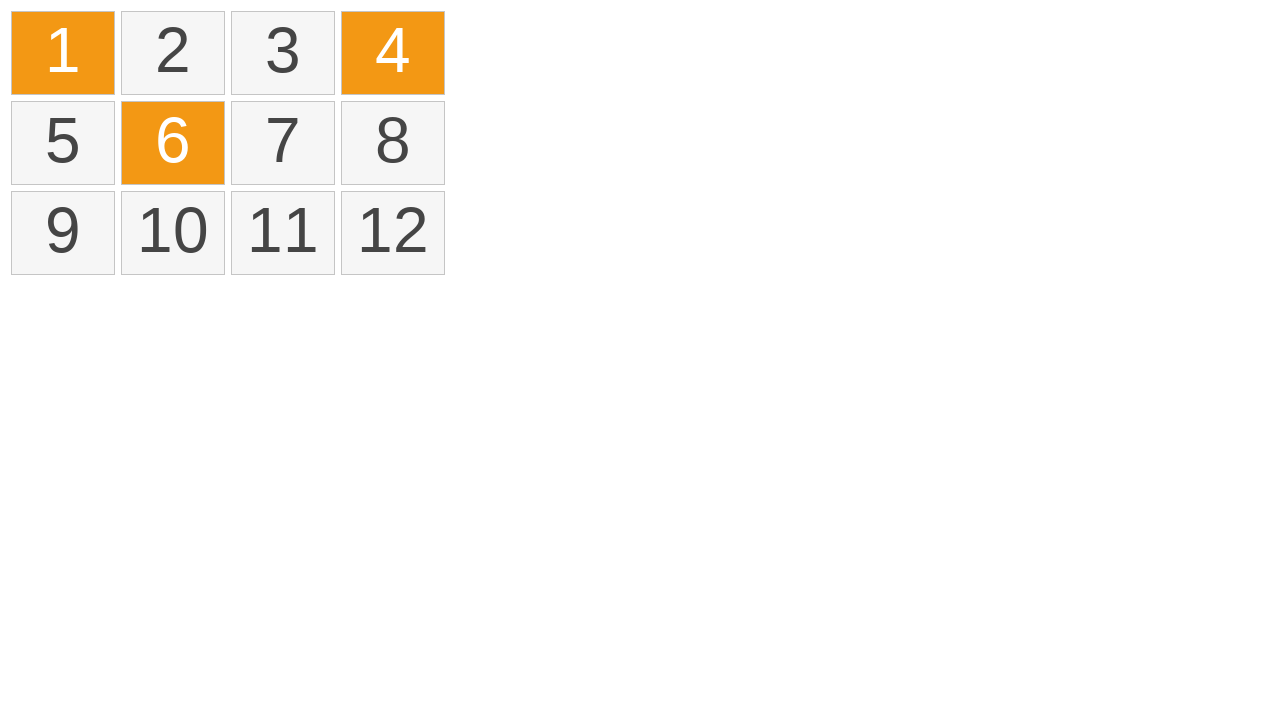

Released Control key
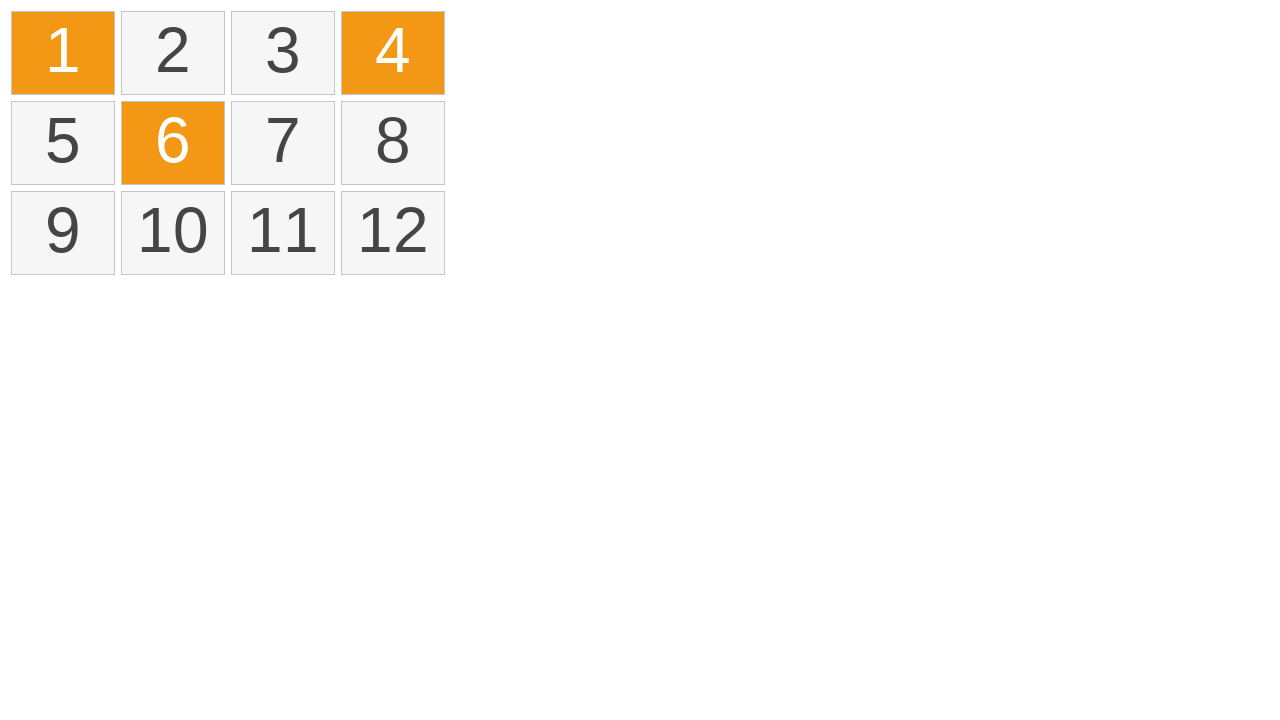

Verified that selected grid items have ui-selected class
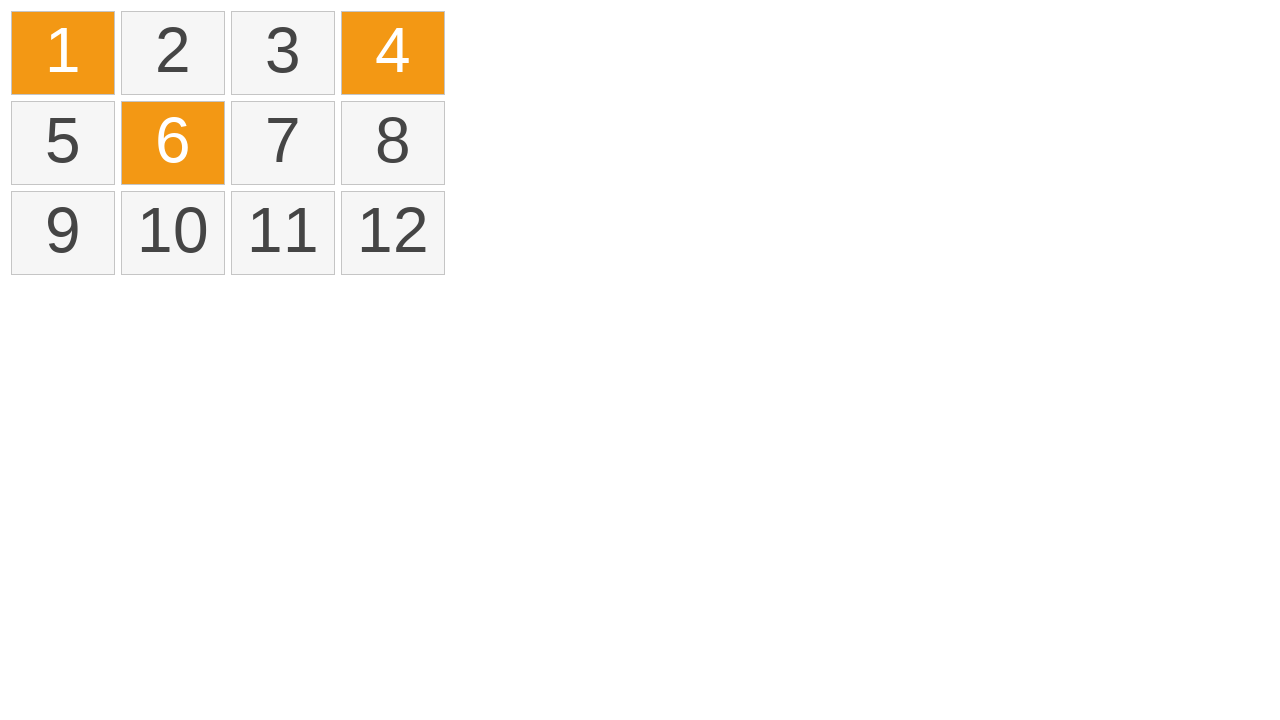

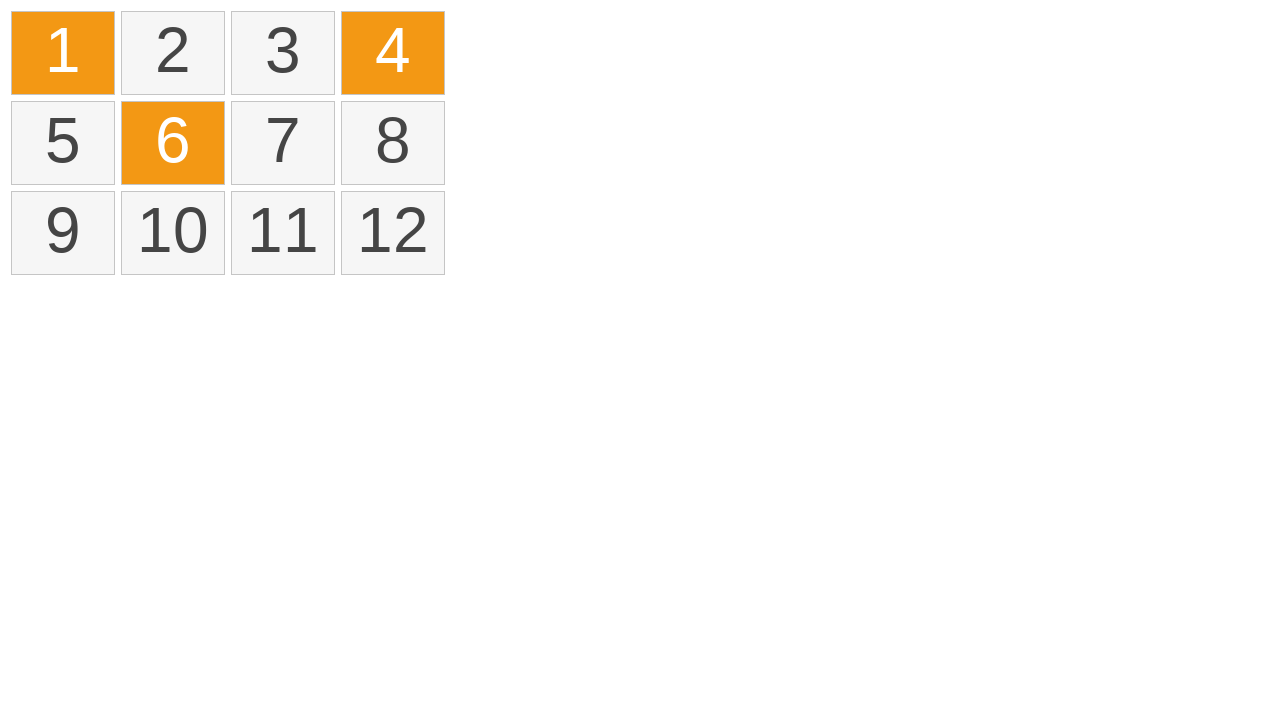